Tests modal popup by navigating to Entry Ad page and verifying the modal is displayed

Starting URL: http://the-internet.herokuapp.com/

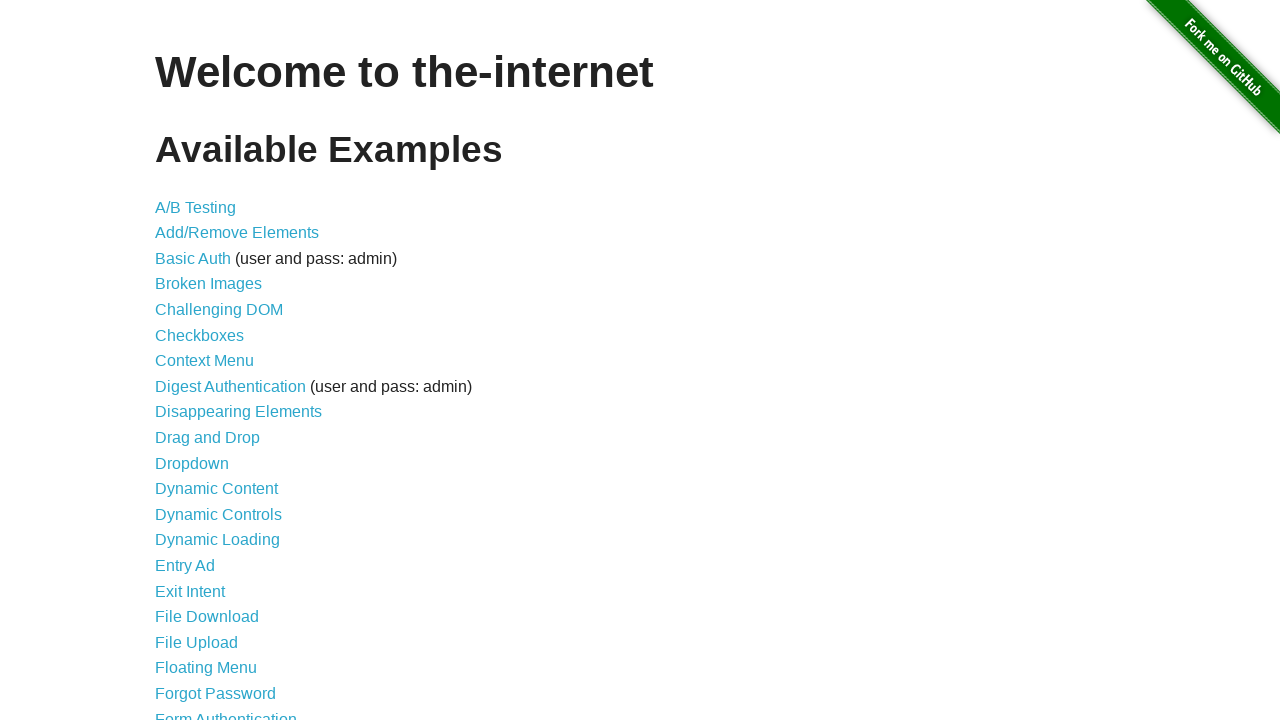

Clicked on Entry Ad link at (185, 566) on xpath=//a[text() = 'Entry Ad']
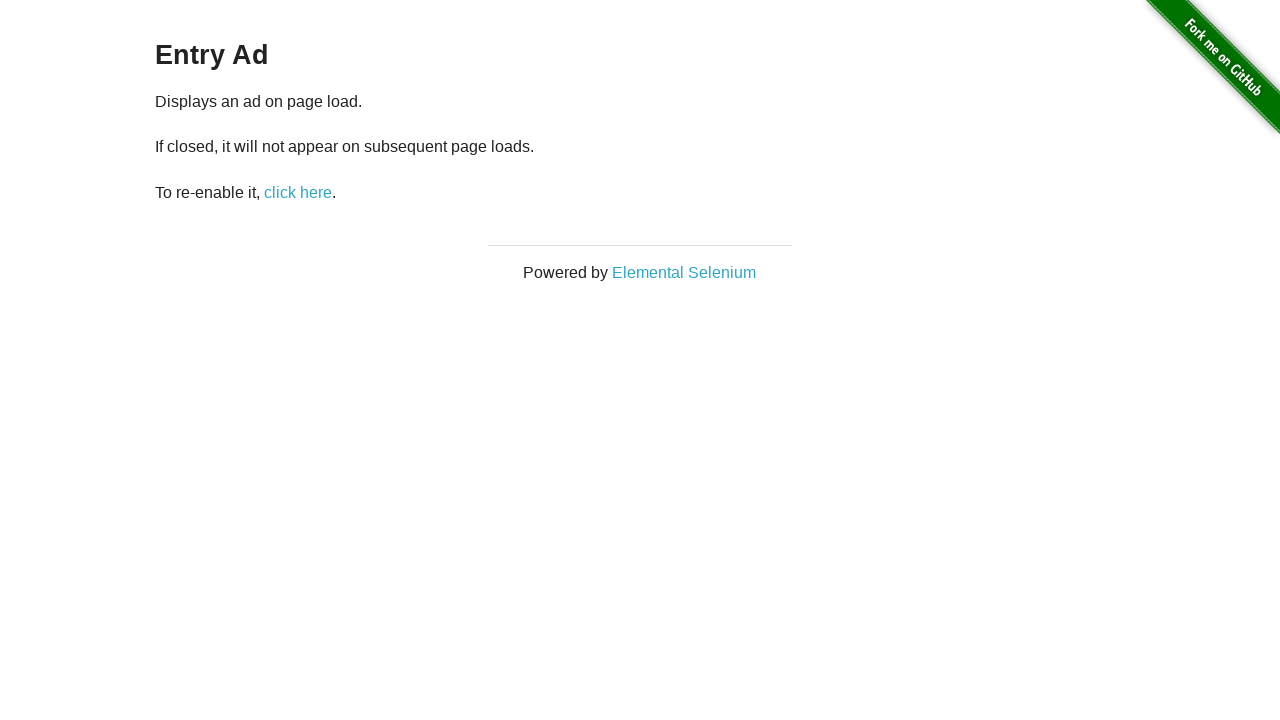

Modal popup displayed and verified
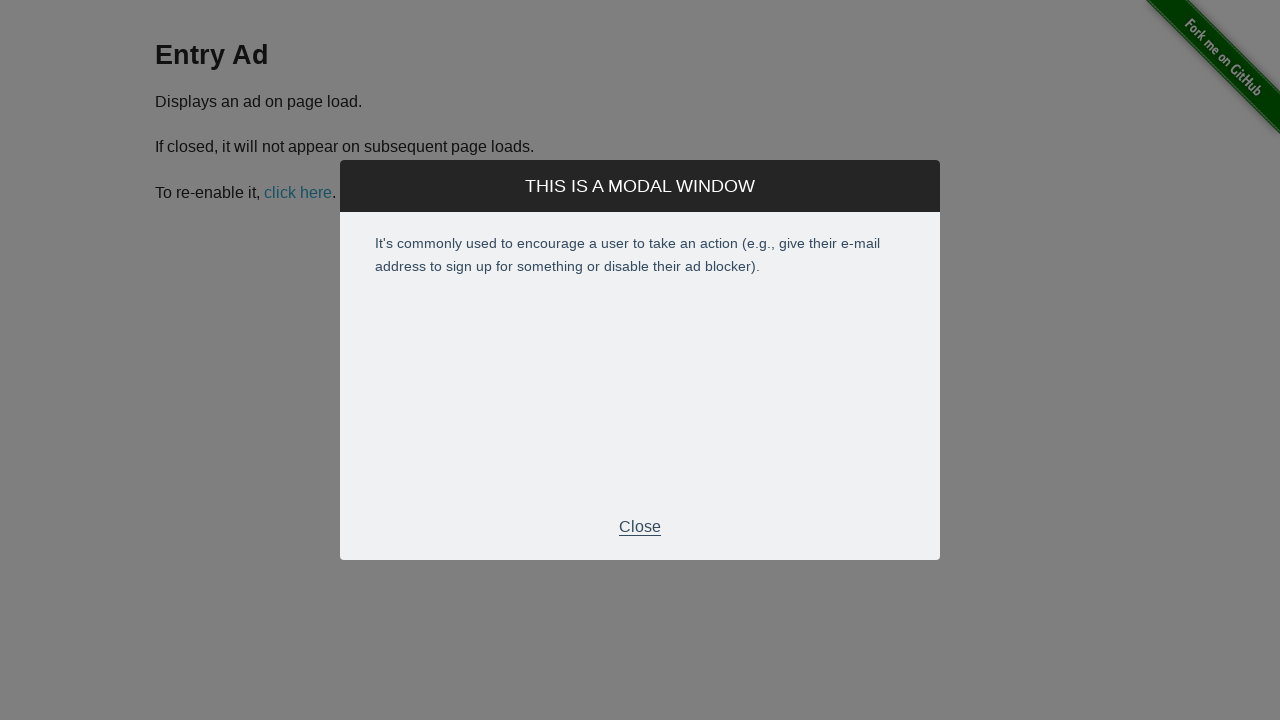

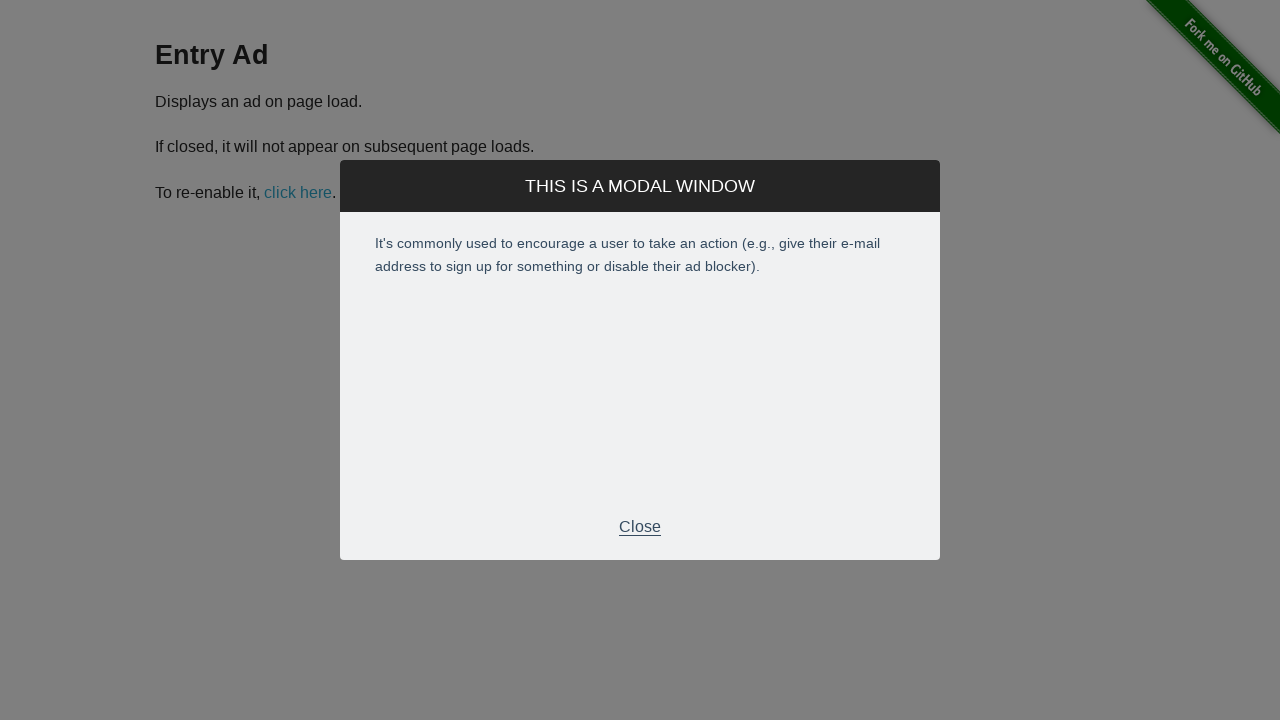